Tests browser navigation controls by going back, forward, and refreshing the page after loading Trello

Starting URL: https://trello.com/

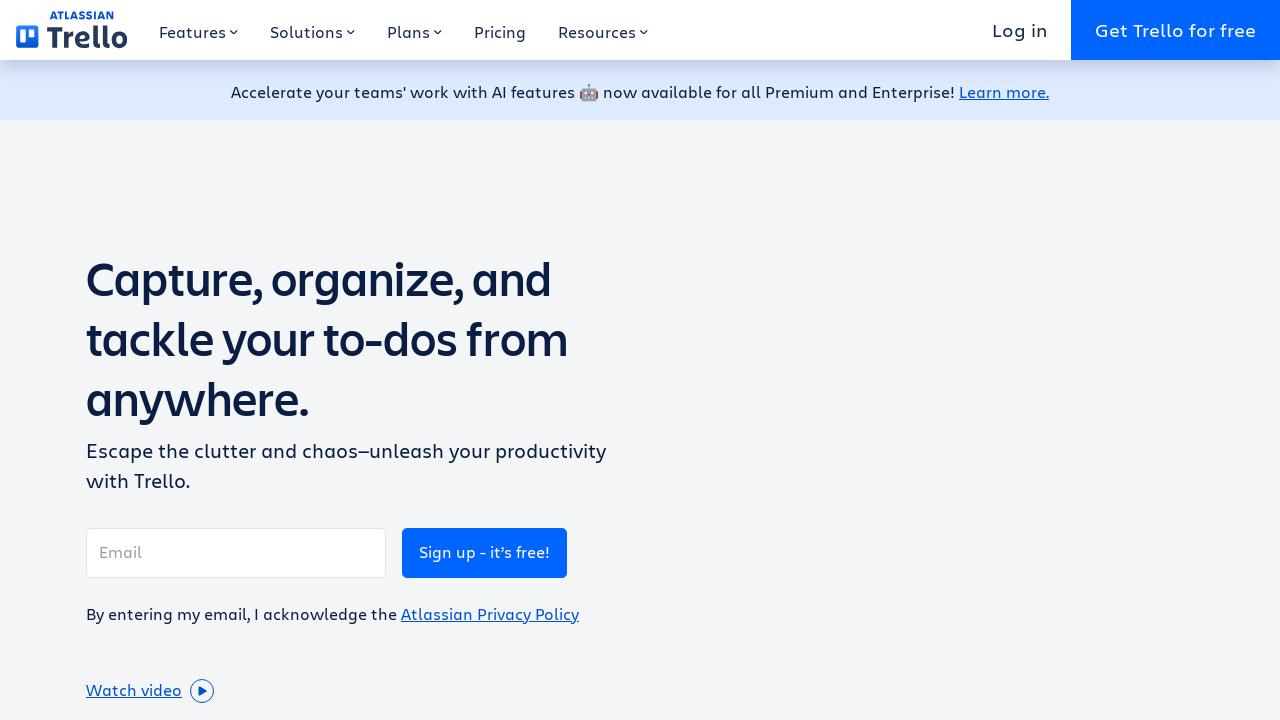

Navigated back in browser history
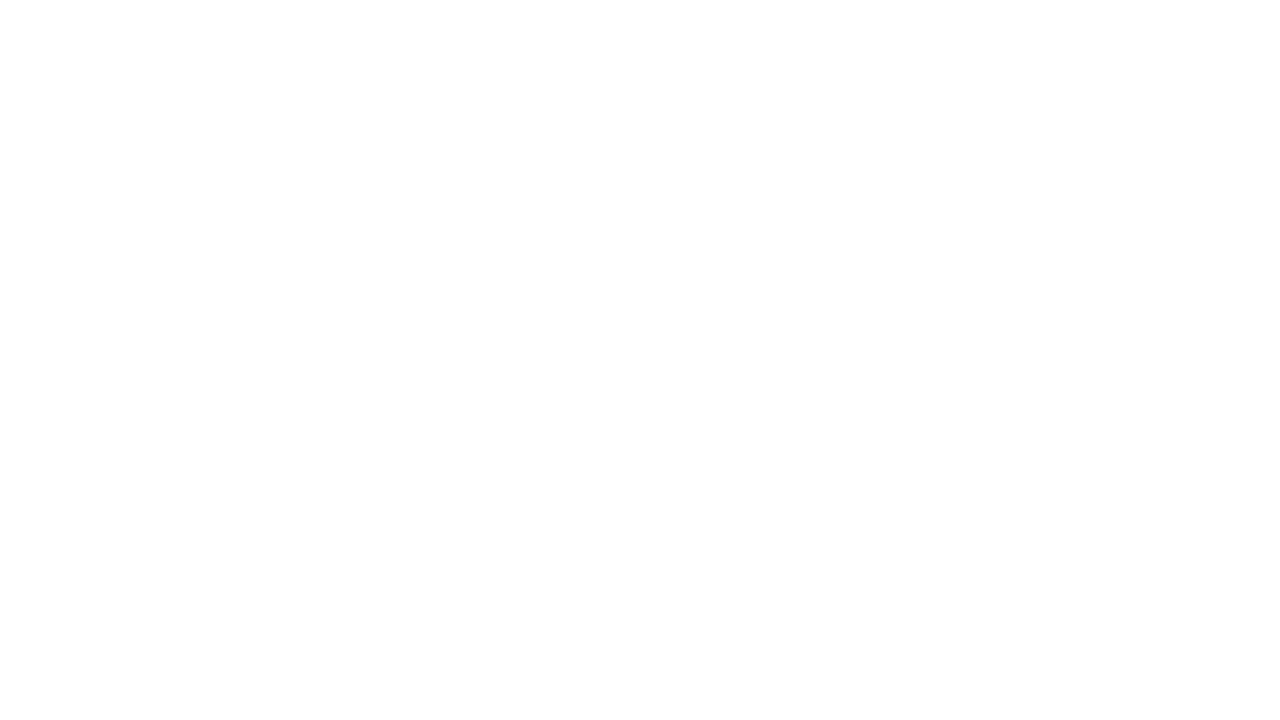

Navigated forward in browser history
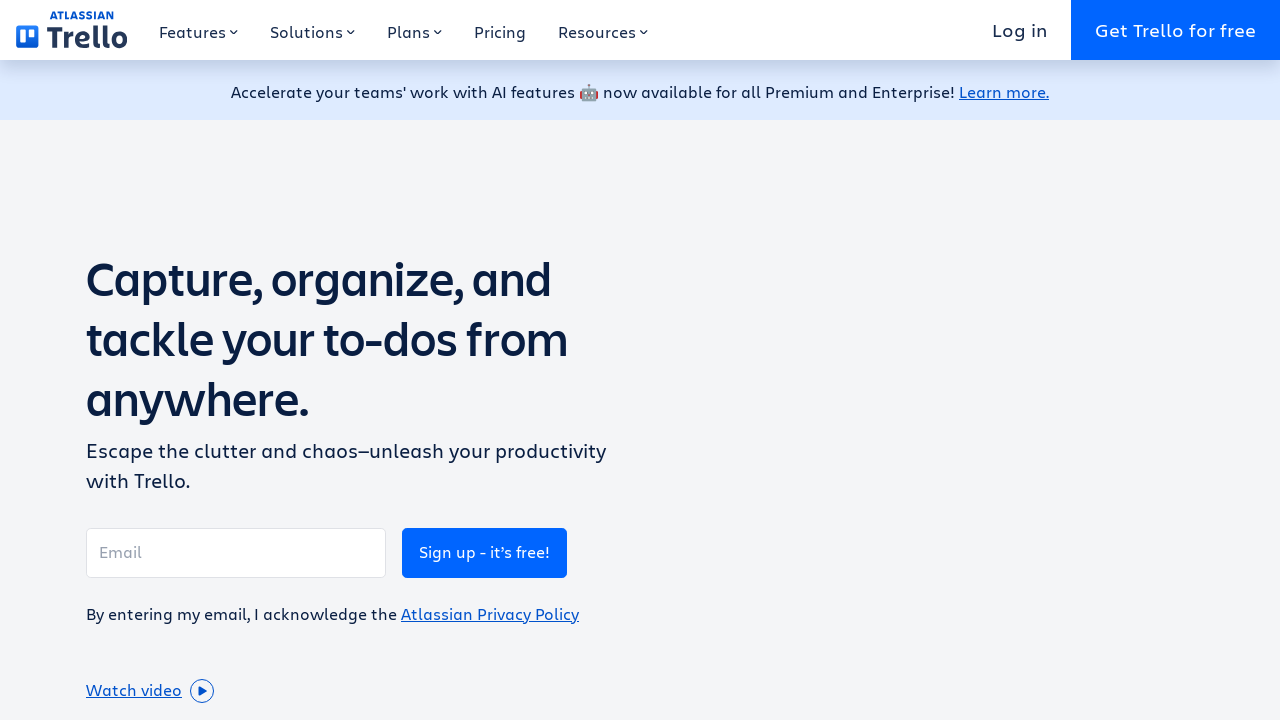

Refreshed the page
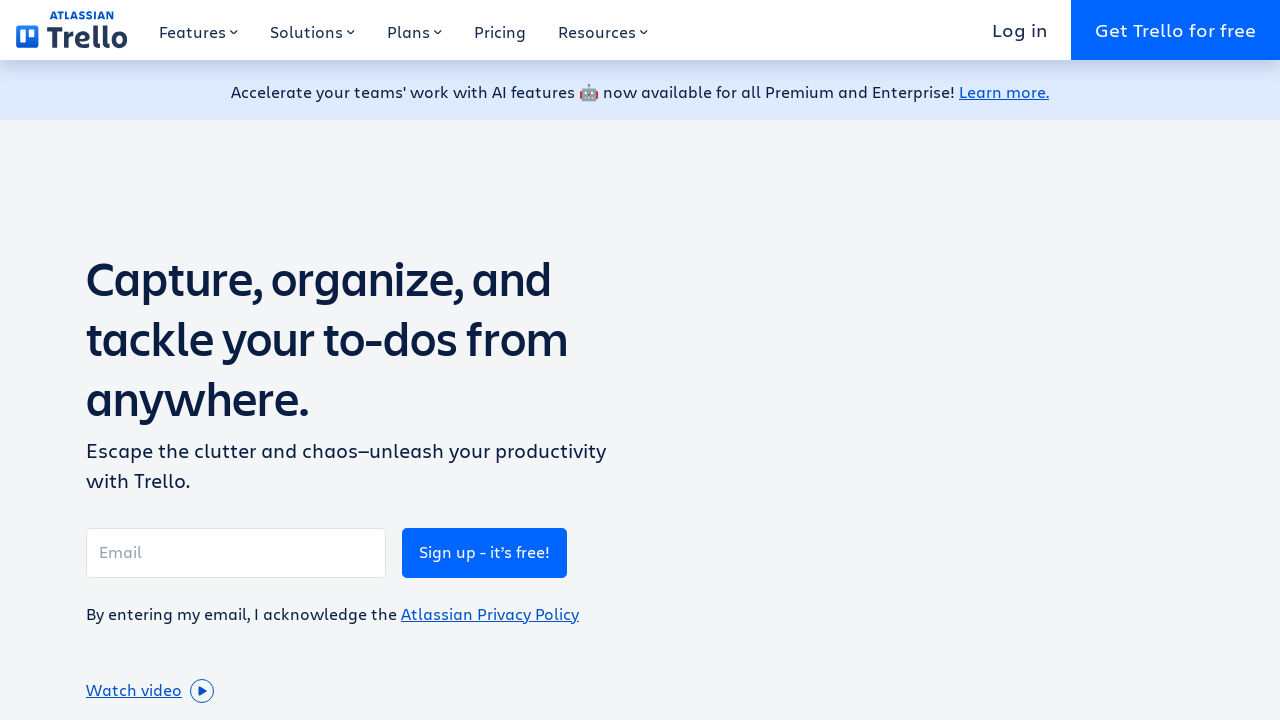

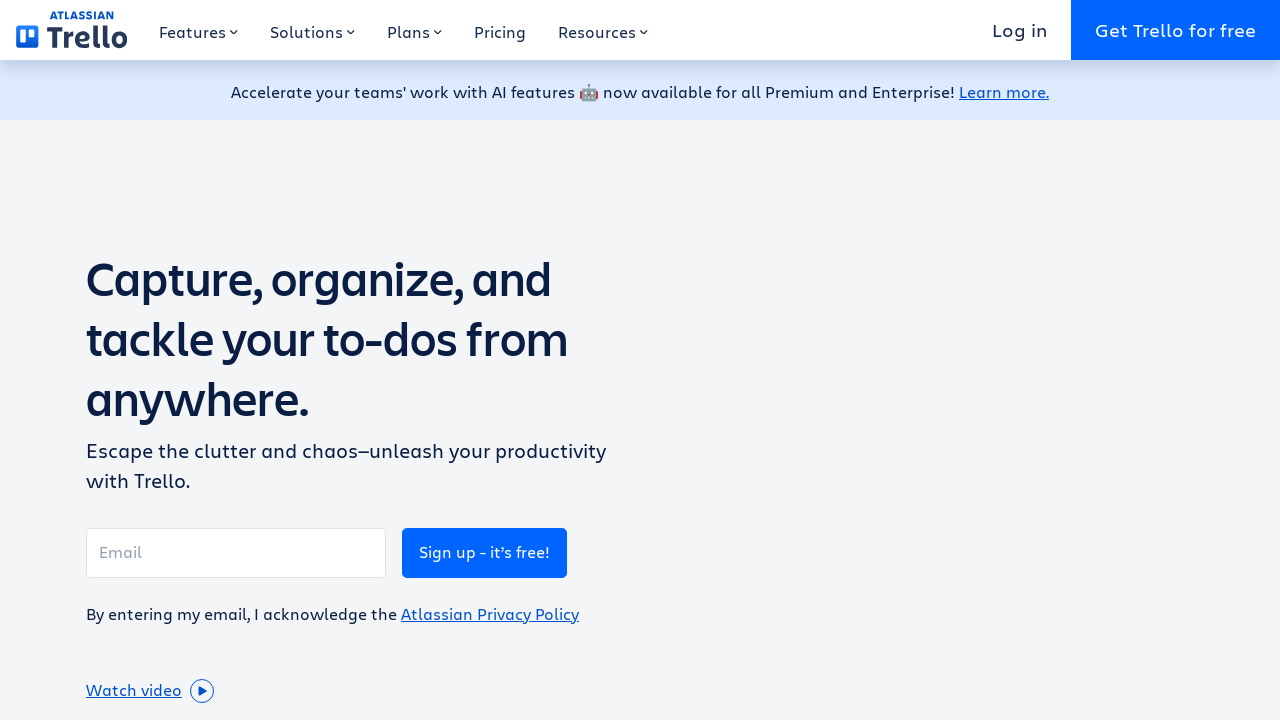